Tests navigation to a product category (Laptops) and then to a specific product page, verifying the Add to Cart button is displayed

Starting URL: https://www.demoblaze.com

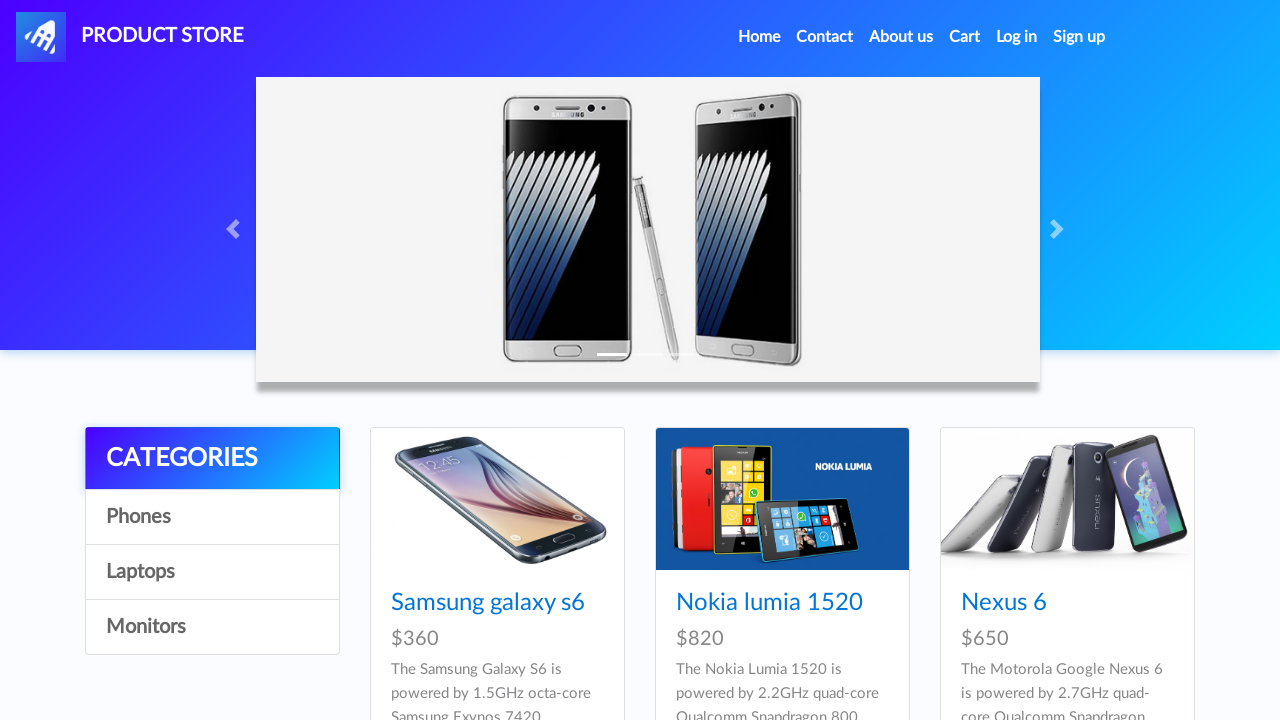

Clicked on Laptops category at (212, 627) on div.list-group a:nth-child(4)
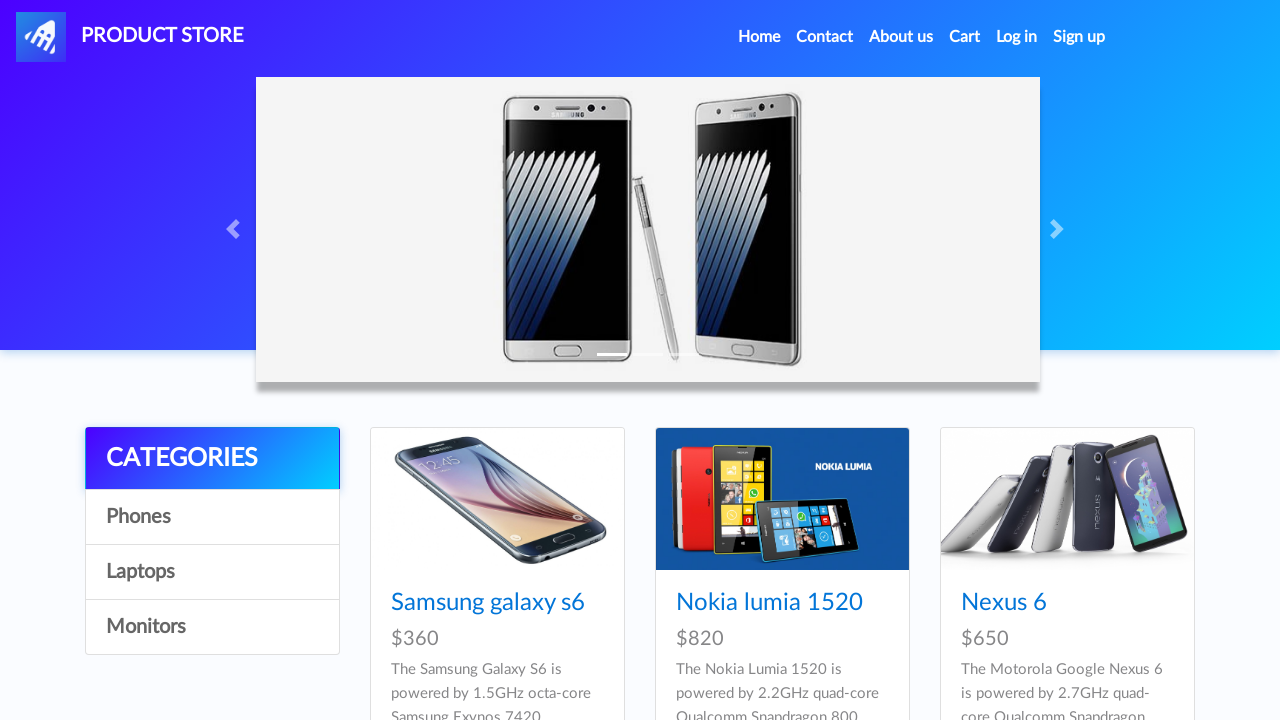

Product list loaded on Laptops category page
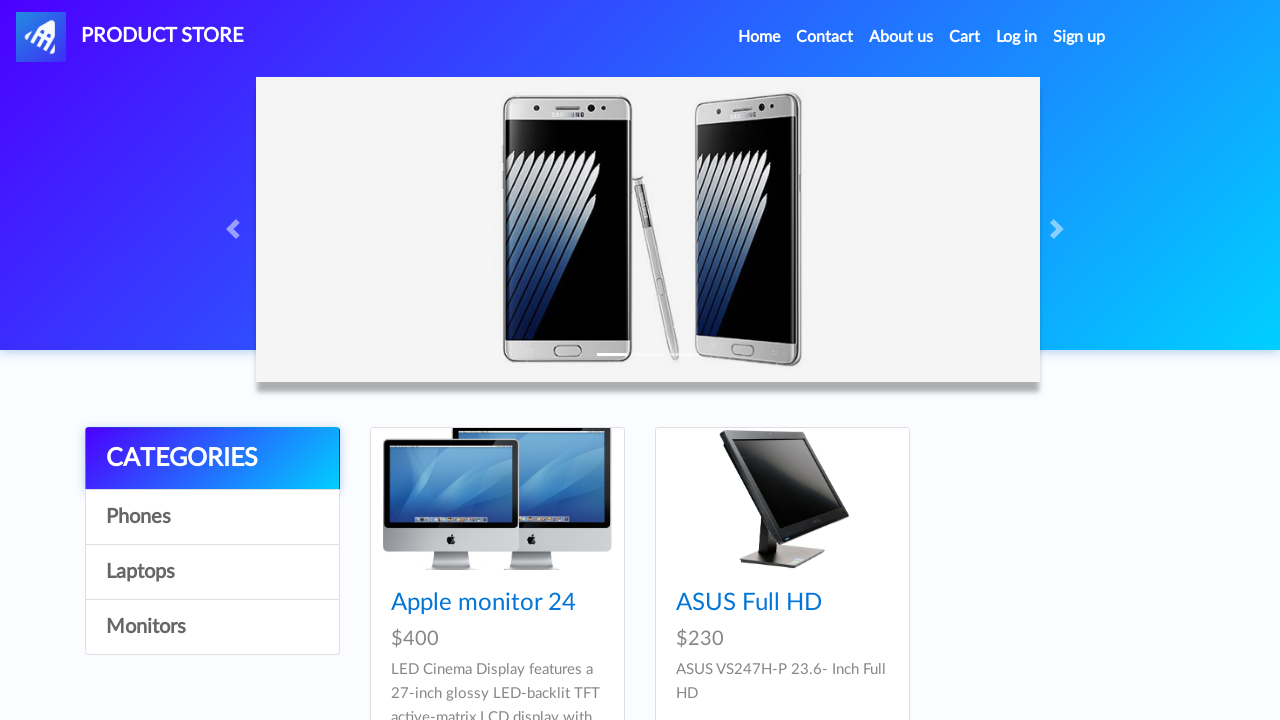

Clicked on Sony vaio i7 product at (497, 499) on a[href='prod.html?idp_=10']
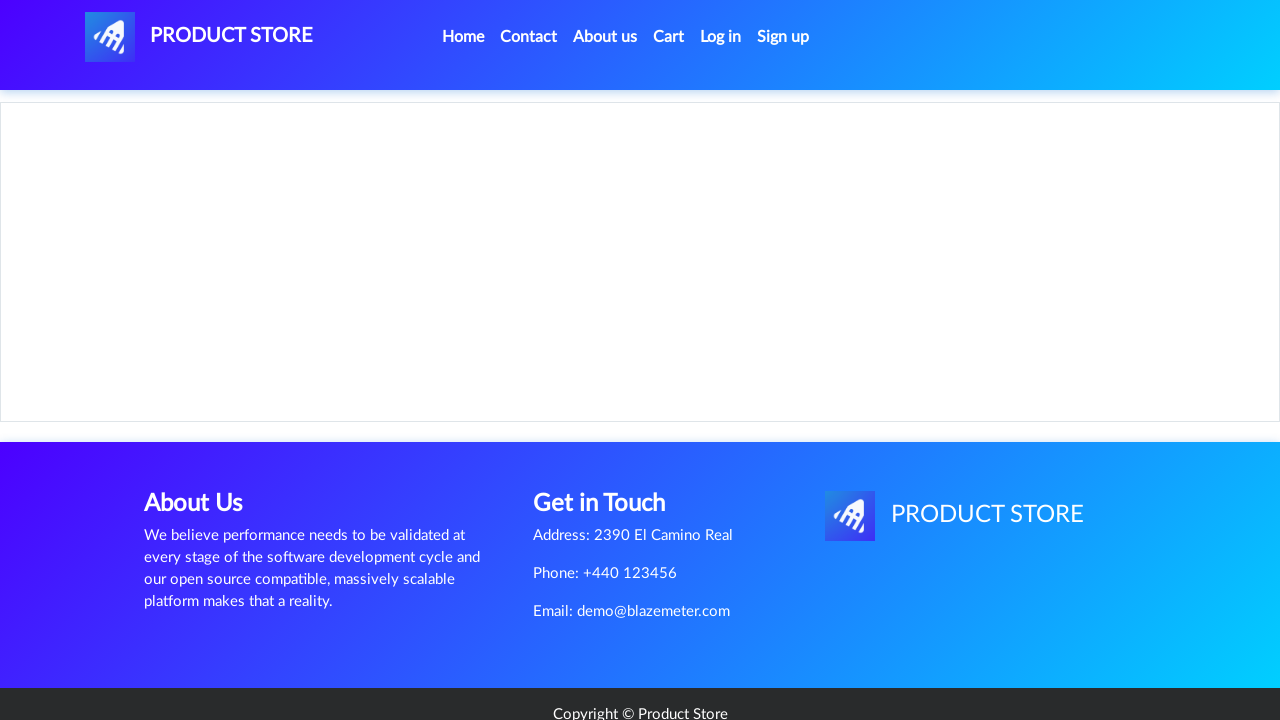

Add to Cart button is displayed on product page
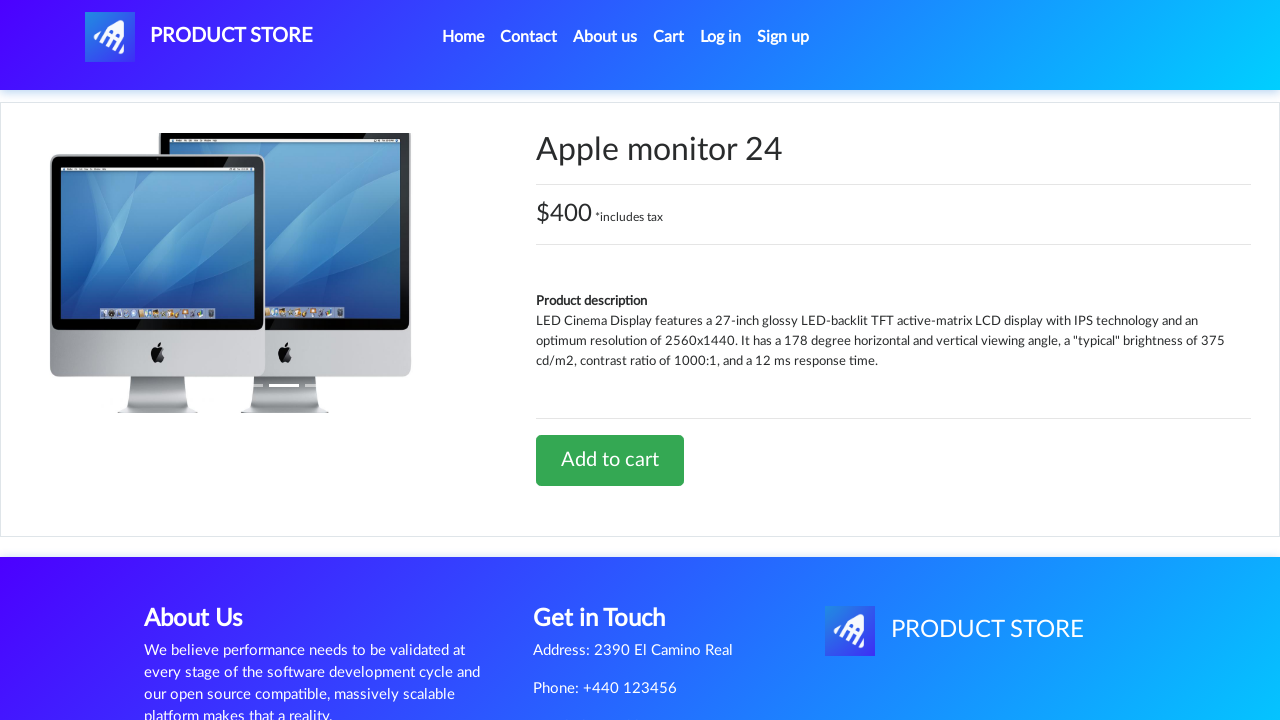

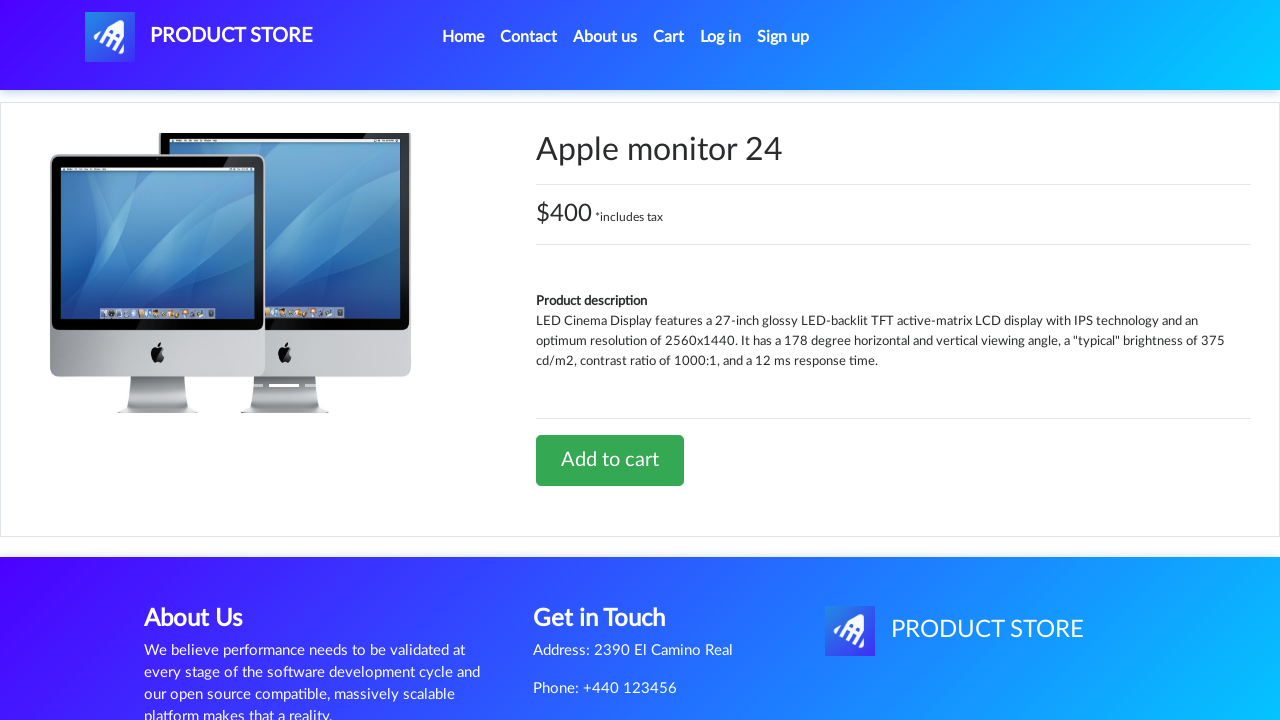